Tests clicking each navigation link when it exists, verifying the URL changes to the expected destination for Home, About, Contact Us, Portfolio, and Gallery links.

Starting URL: https://the-internet.herokuapp.com/disappearing_elements

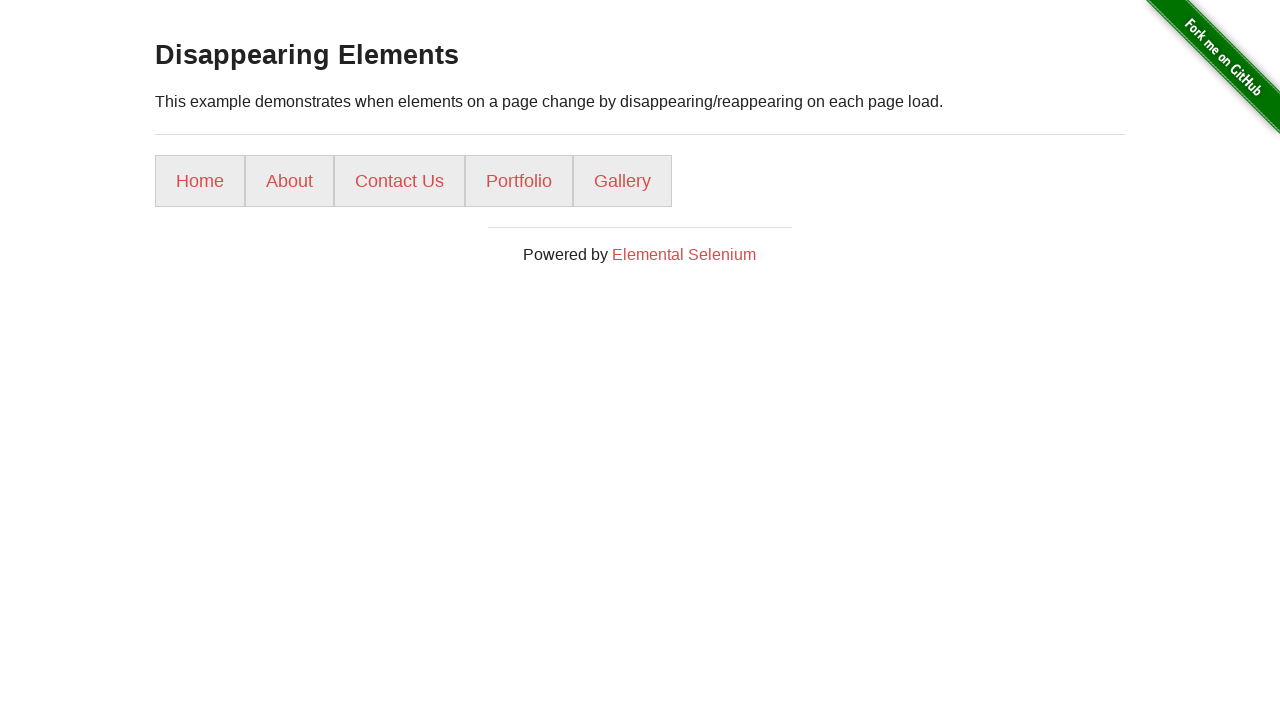

Navigated to disappearing_elements page (attempt 1)
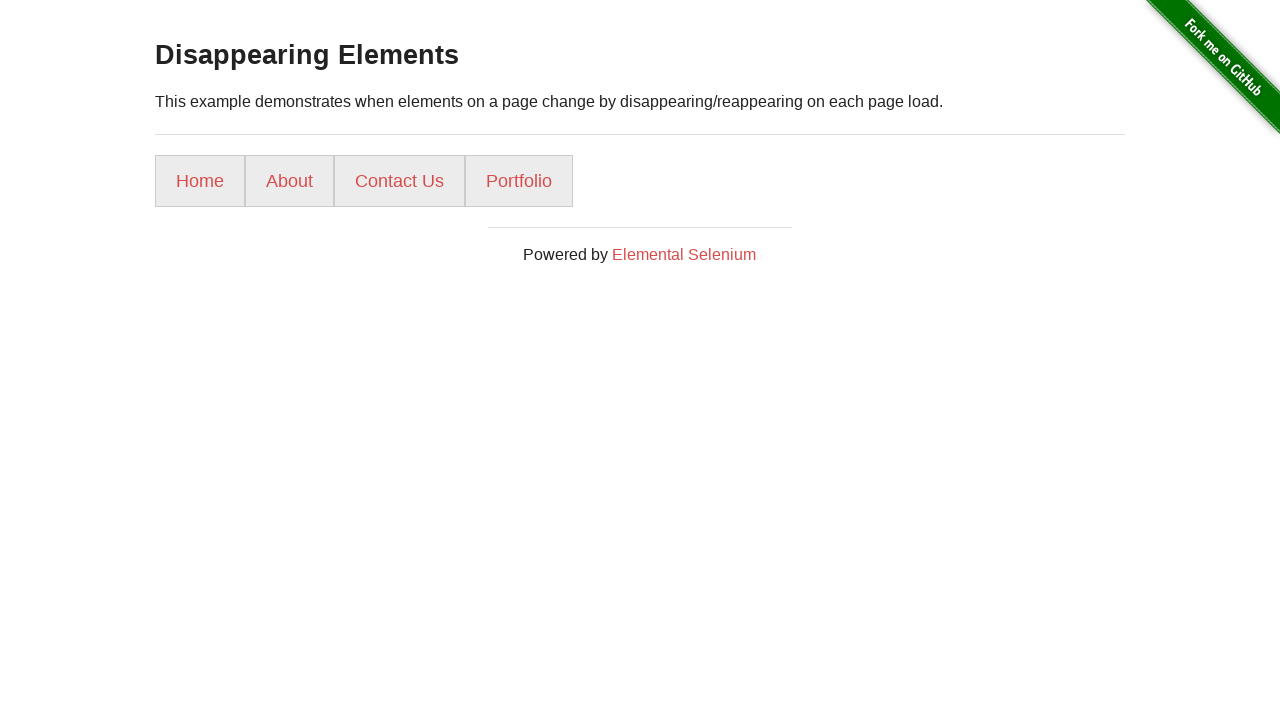

Navigation links loaded on page
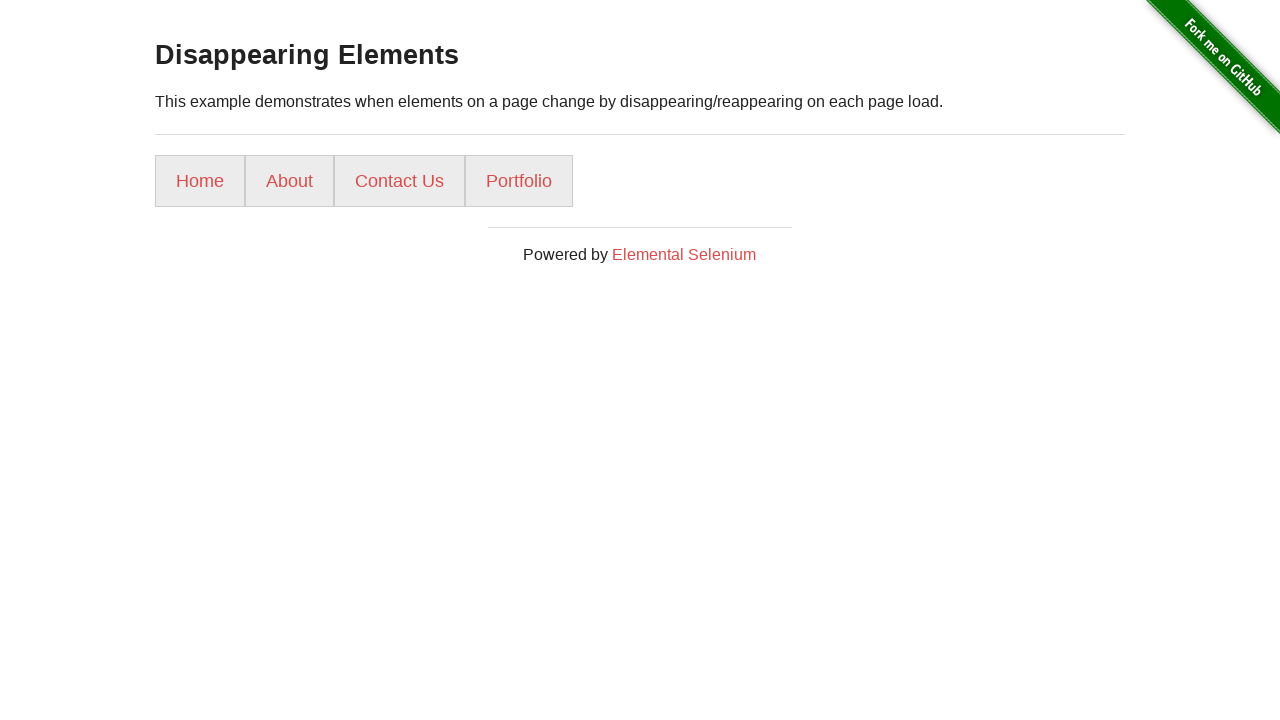

Clicked 'Home' navigation link at (200, 181) on ul li a:has-text('Home')
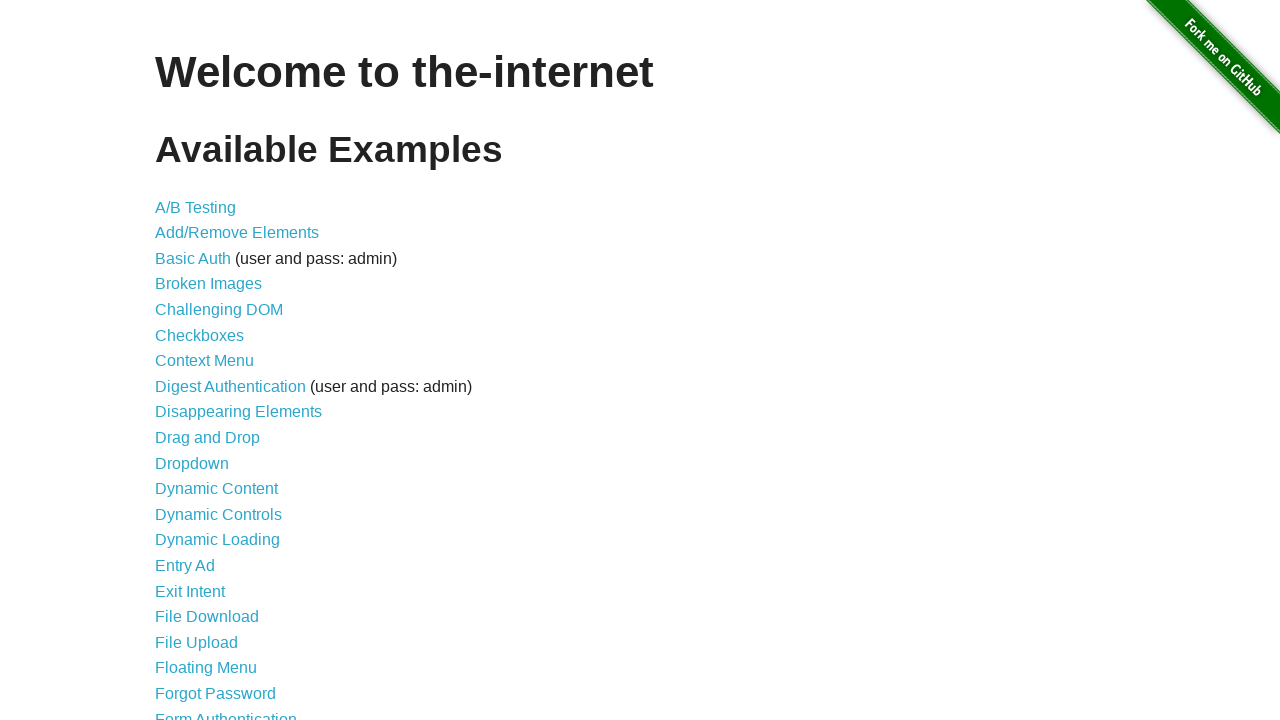

Verified URL navigation to 'https://the-internet.herokuapp.com/' after clicking 'Home'
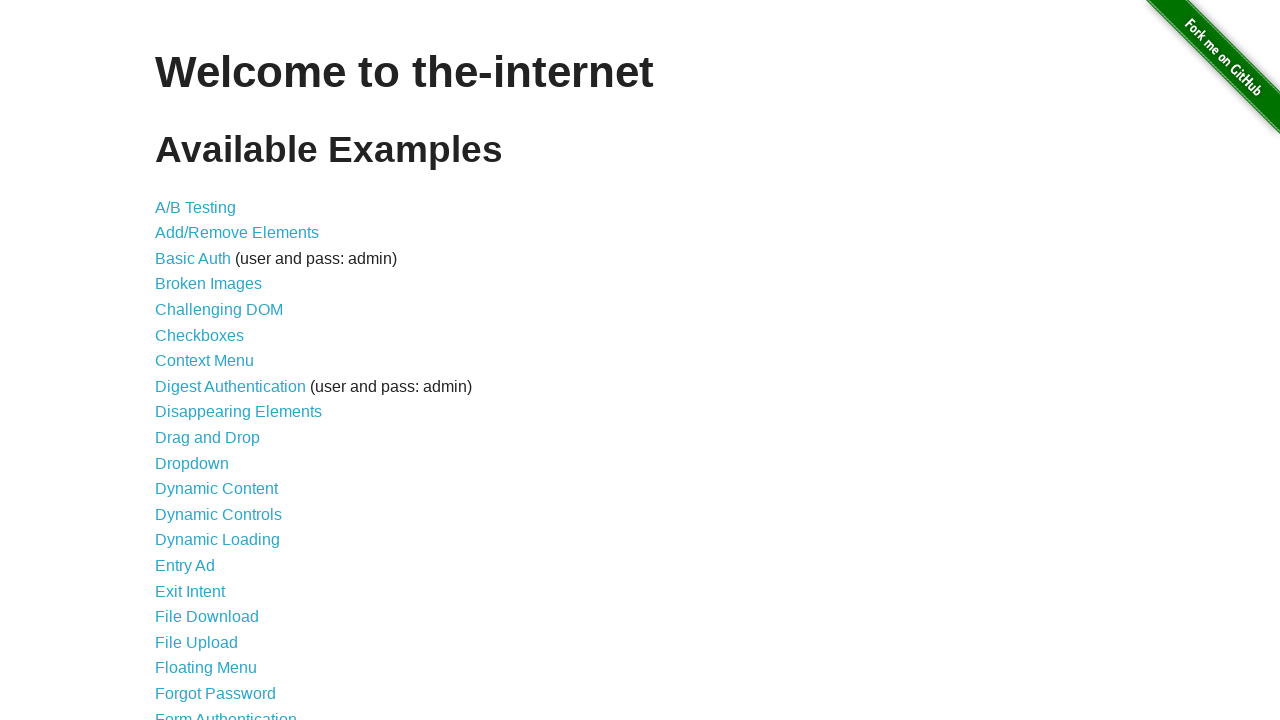

Successfully found and tested 'Home' link
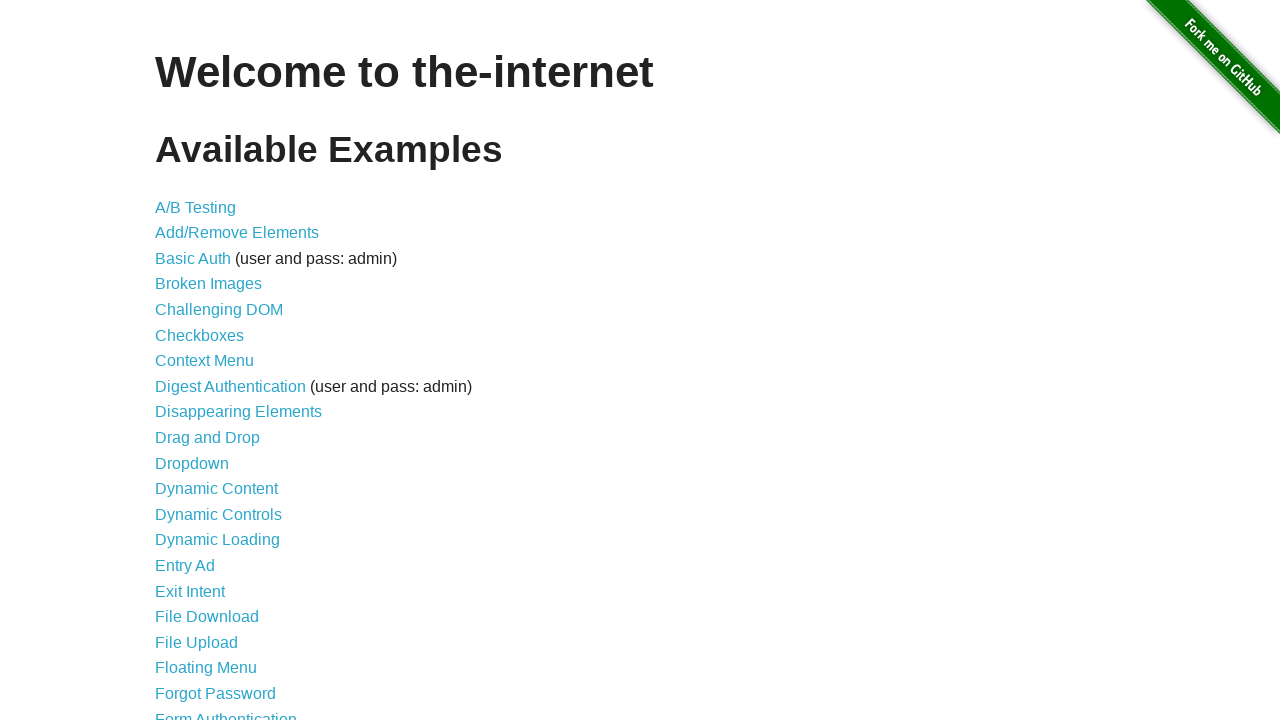

Navigated to disappearing_elements page (attempt 1)
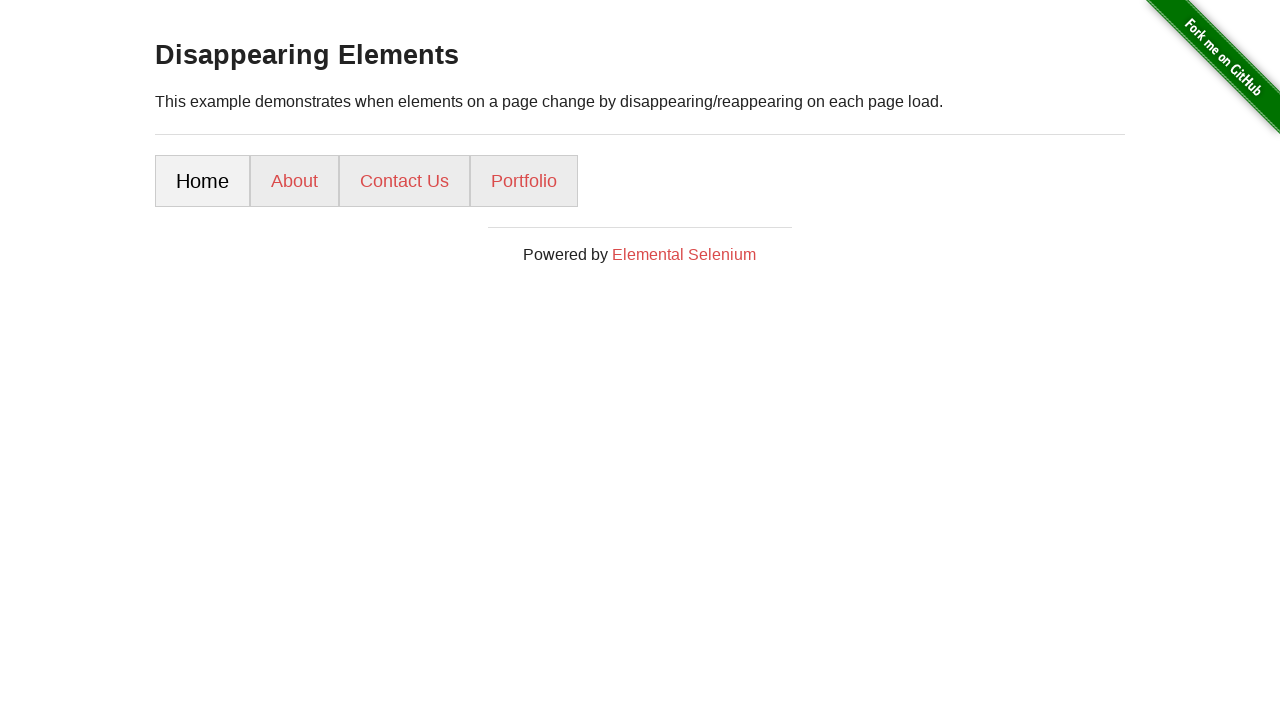

Navigation links loaded on page
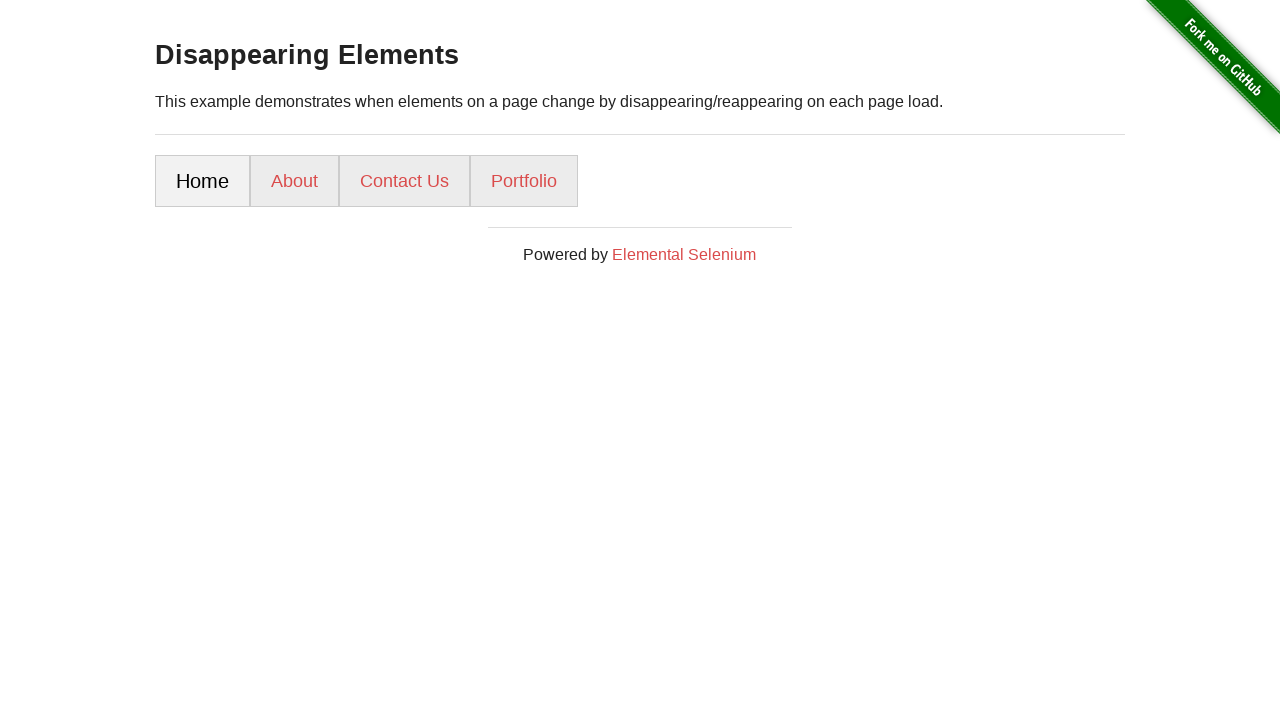

Clicked 'About' navigation link at (294, 181) on ul li a:has-text('About')
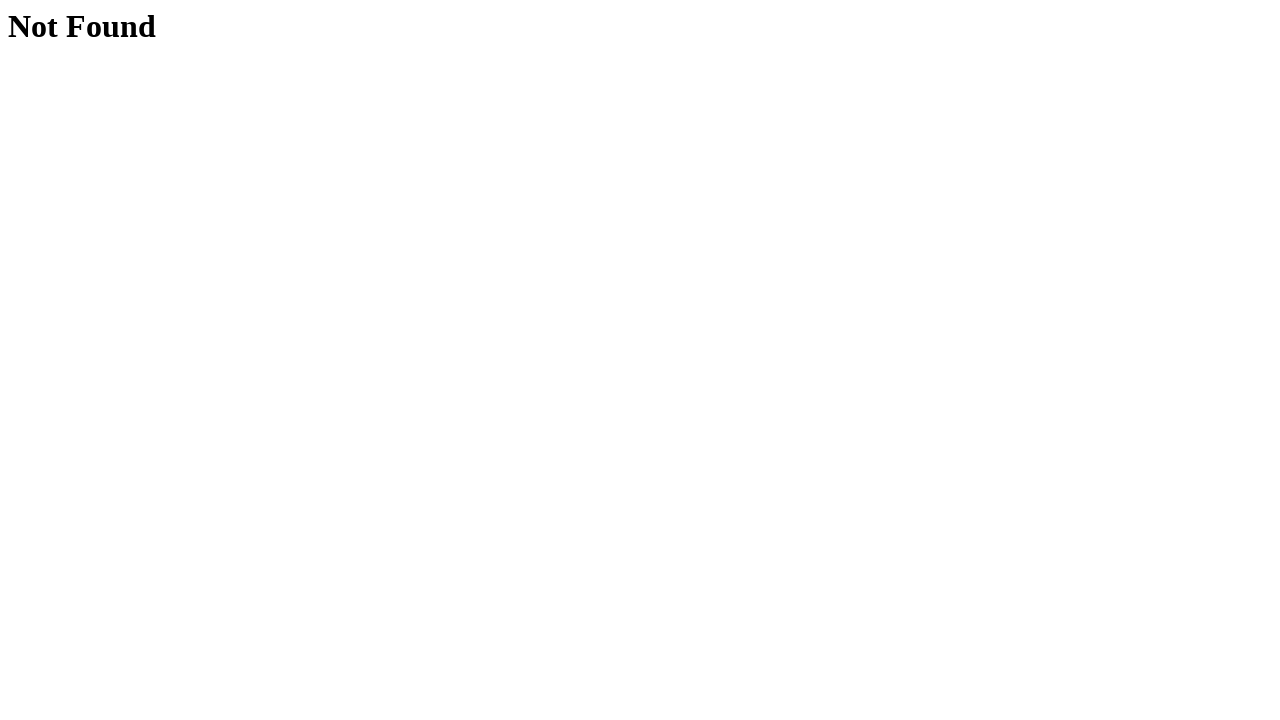

Verified URL navigation to 'about' after clicking 'About'
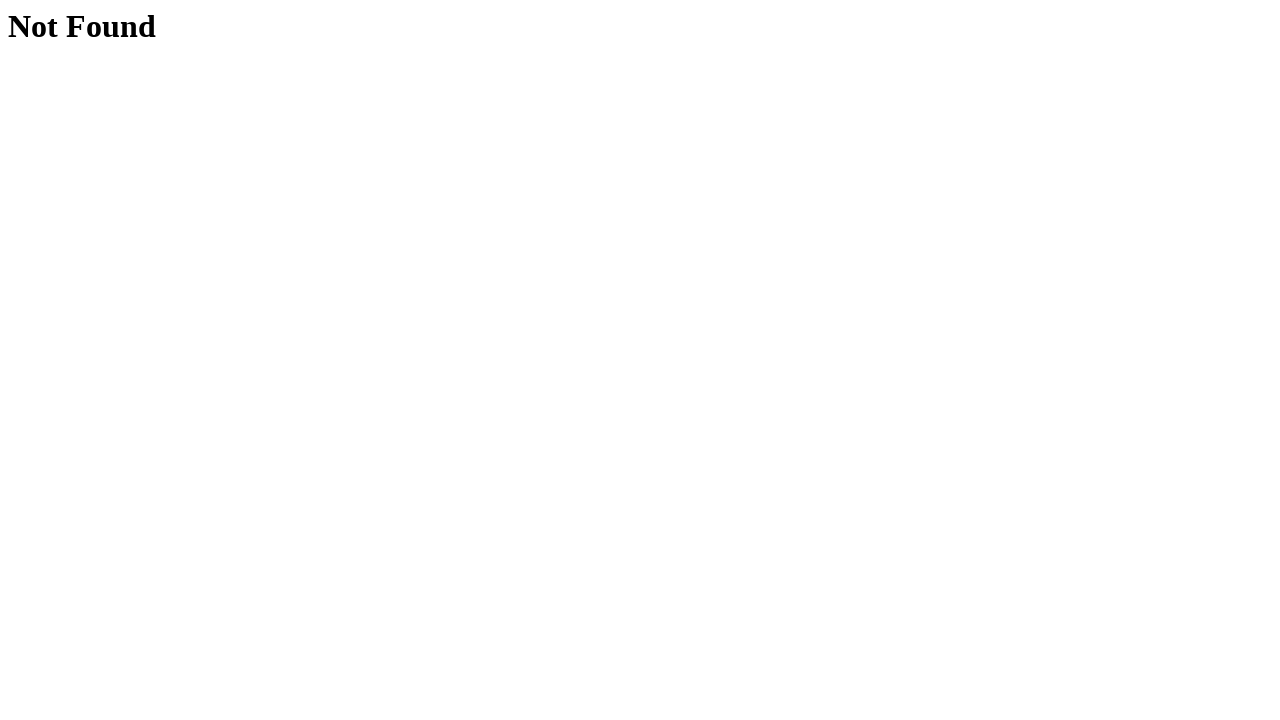

Successfully found and tested 'About' link
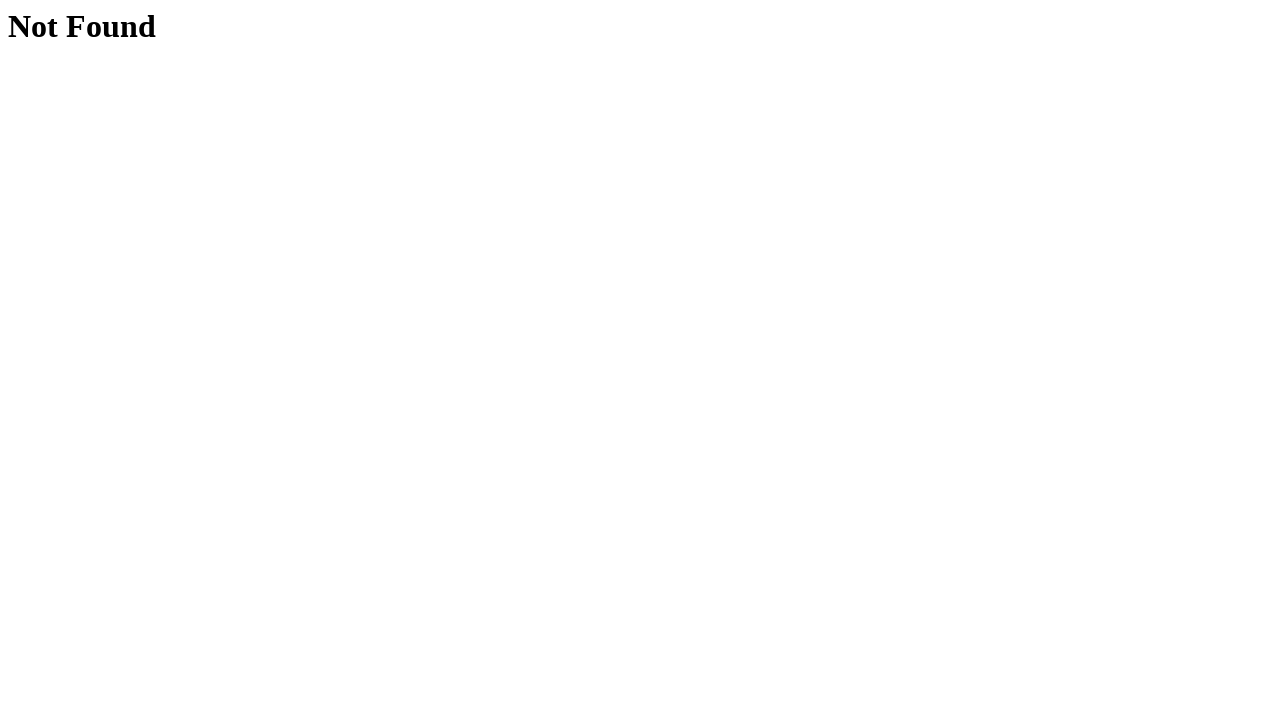

Navigated to disappearing_elements page (attempt 1)
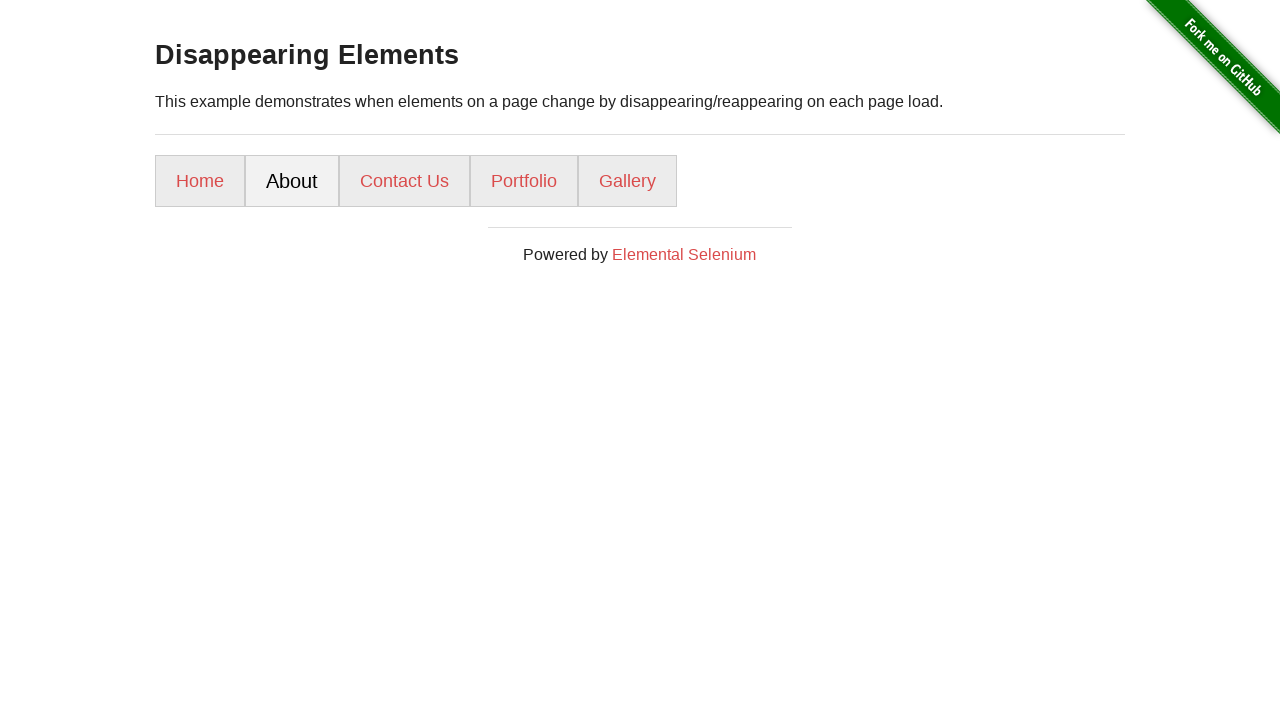

Navigation links loaded on page
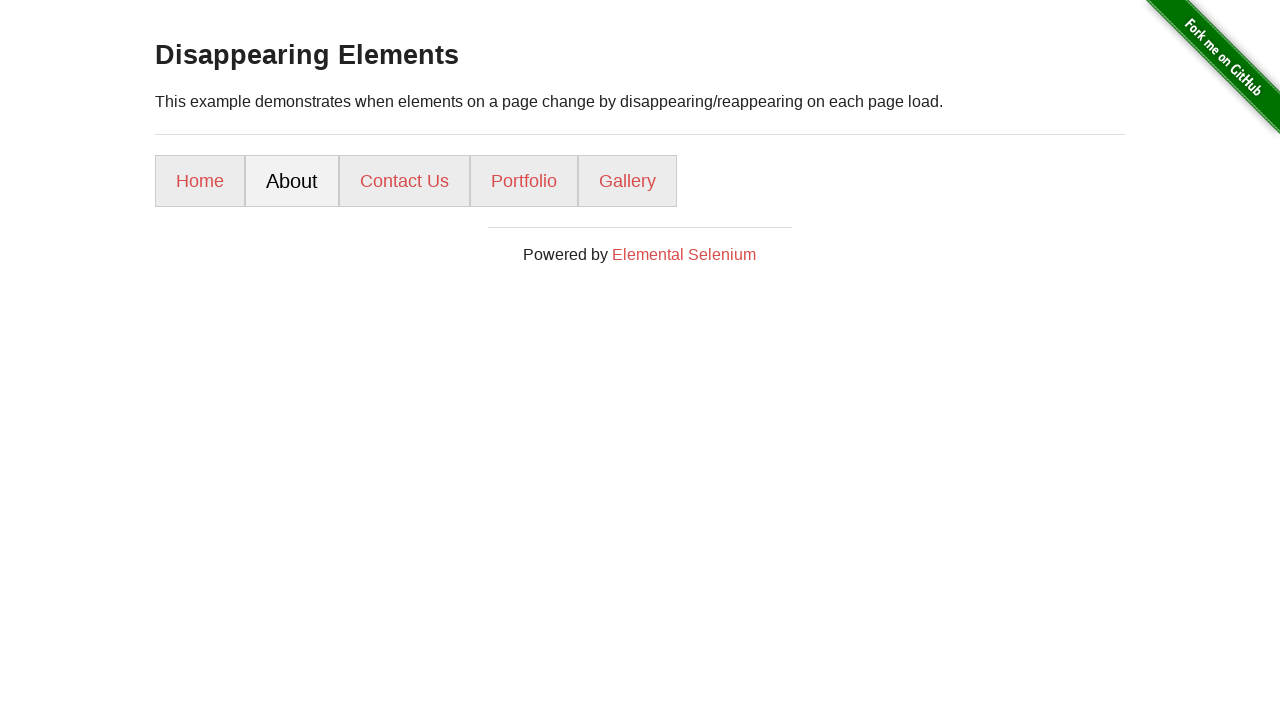

Clicked 'Contact Us' navigation link at (404, 181) on ul li a:has-text('Contact Us')
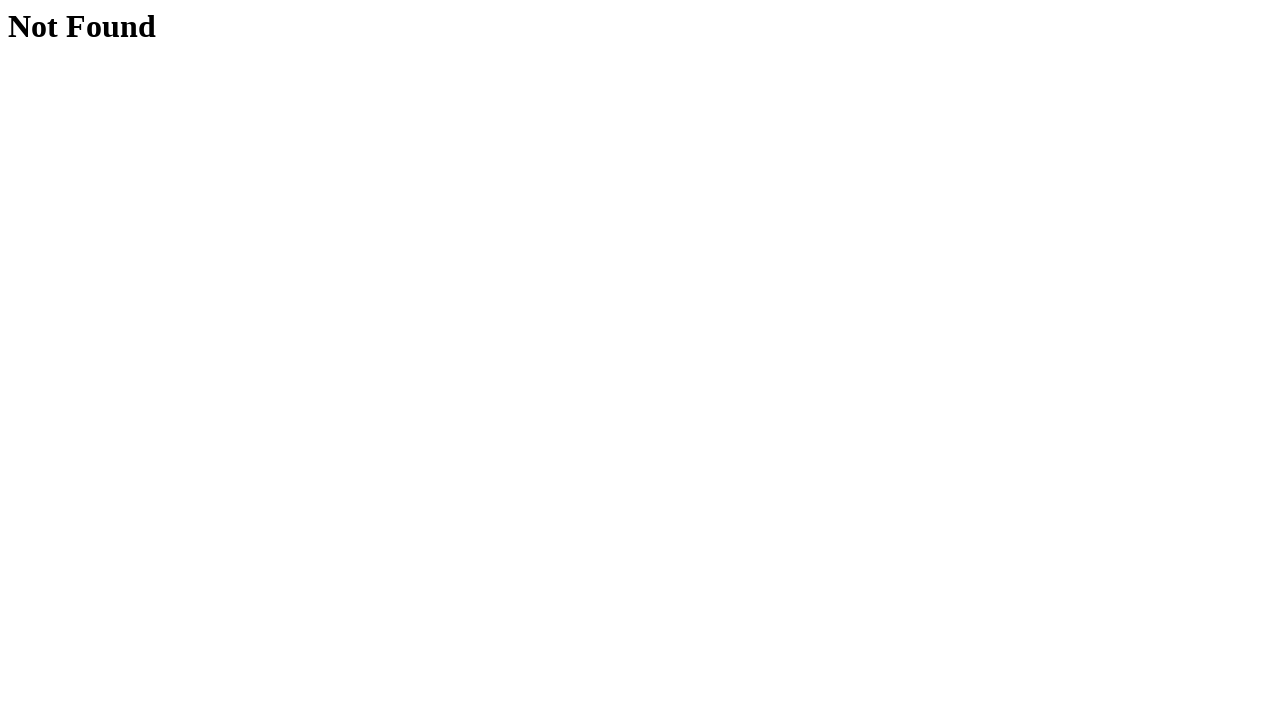

Verified URL navigation to 'contact' after clicking 'Contact Us'
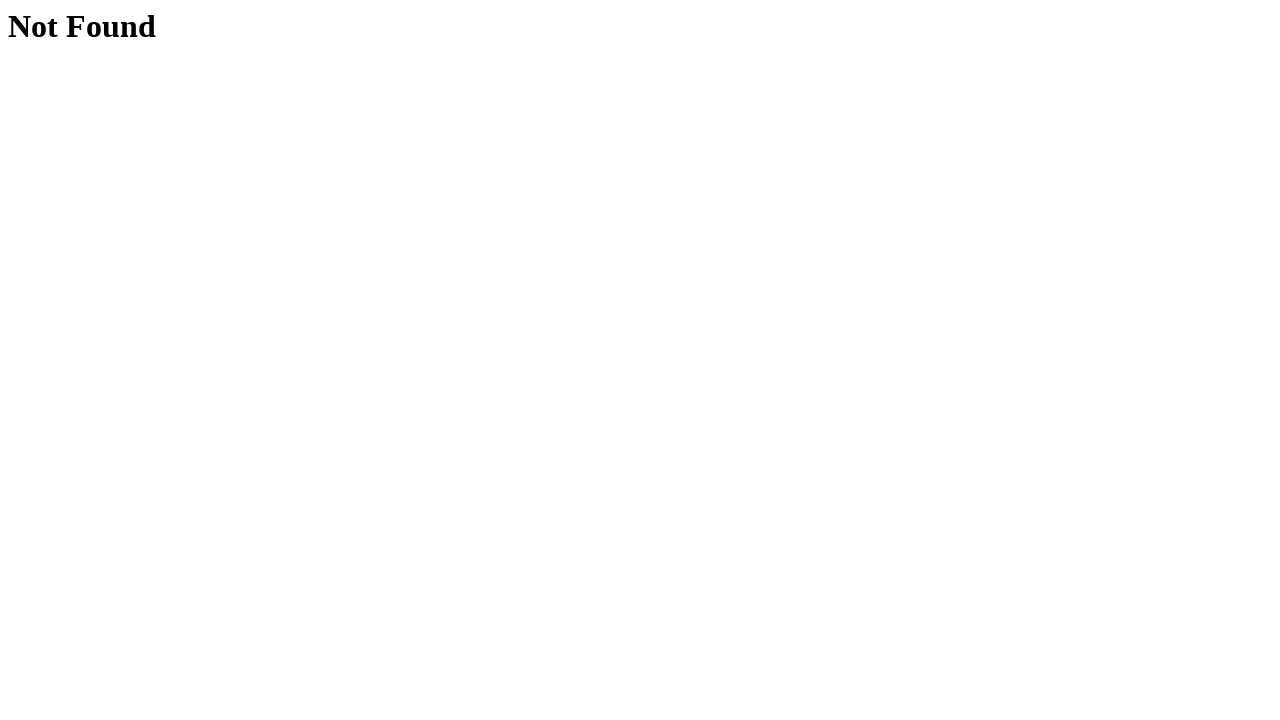

Successfully found and tested 'Contact Us' link
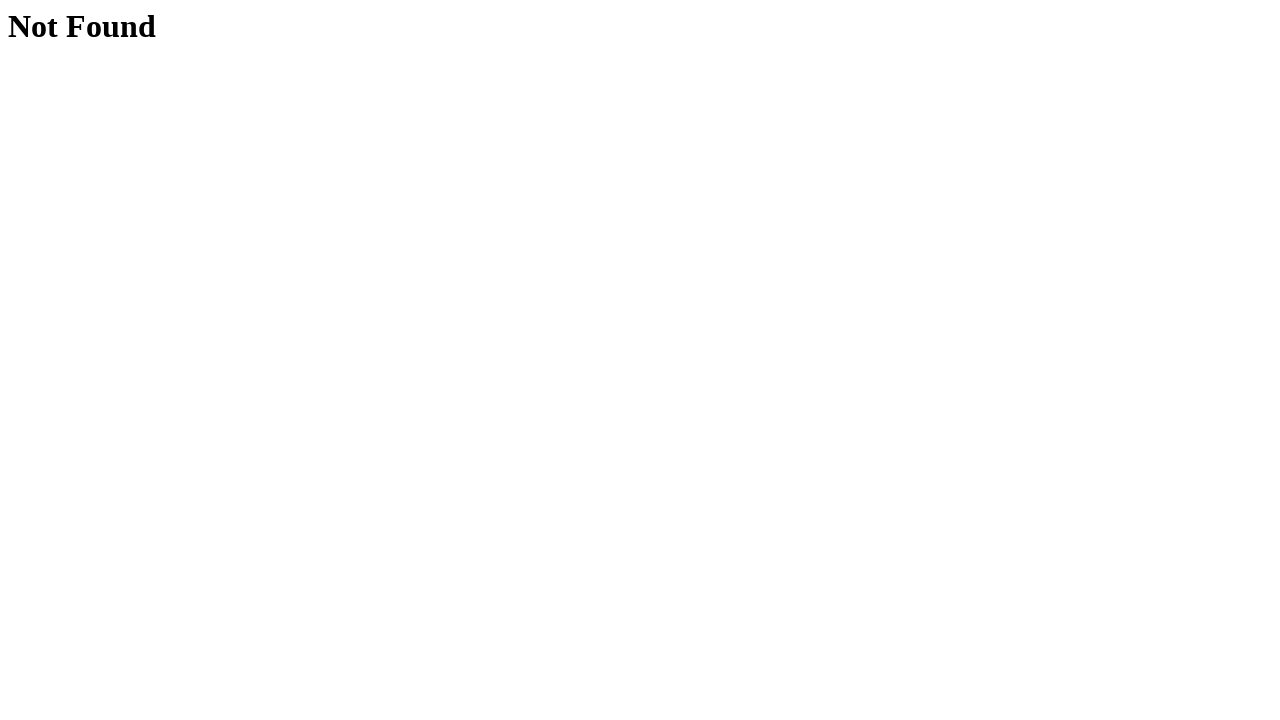

Navigated to disappearing_elements page (attempt 1)
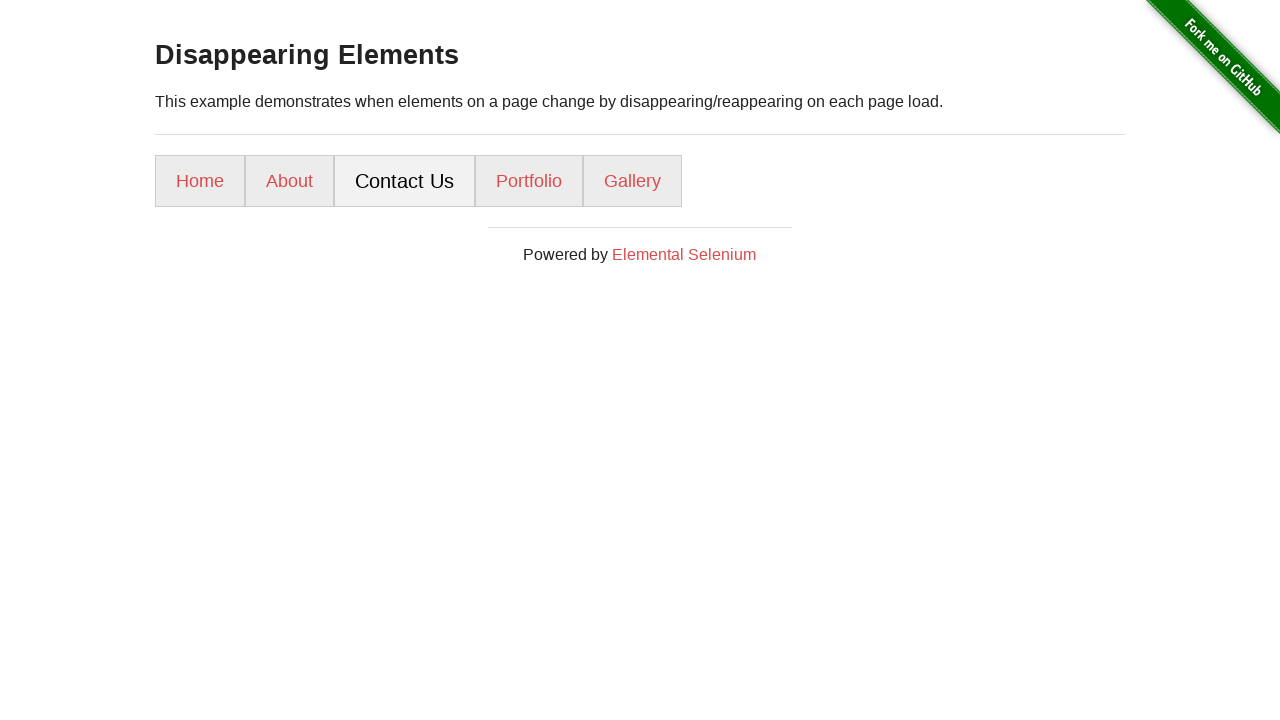

Navigation links loaded on page
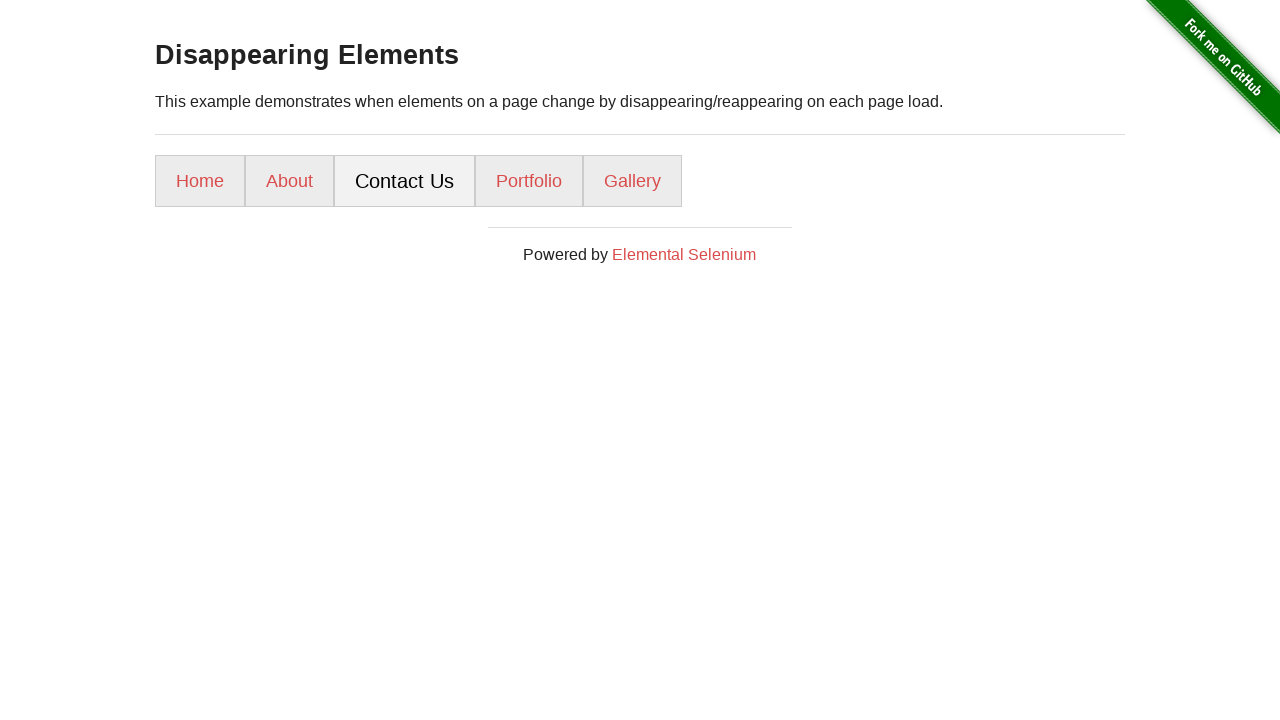

Clicked 'Portfolio' navigation link at (529, 181) on ul li a:has-text('Portfolio')
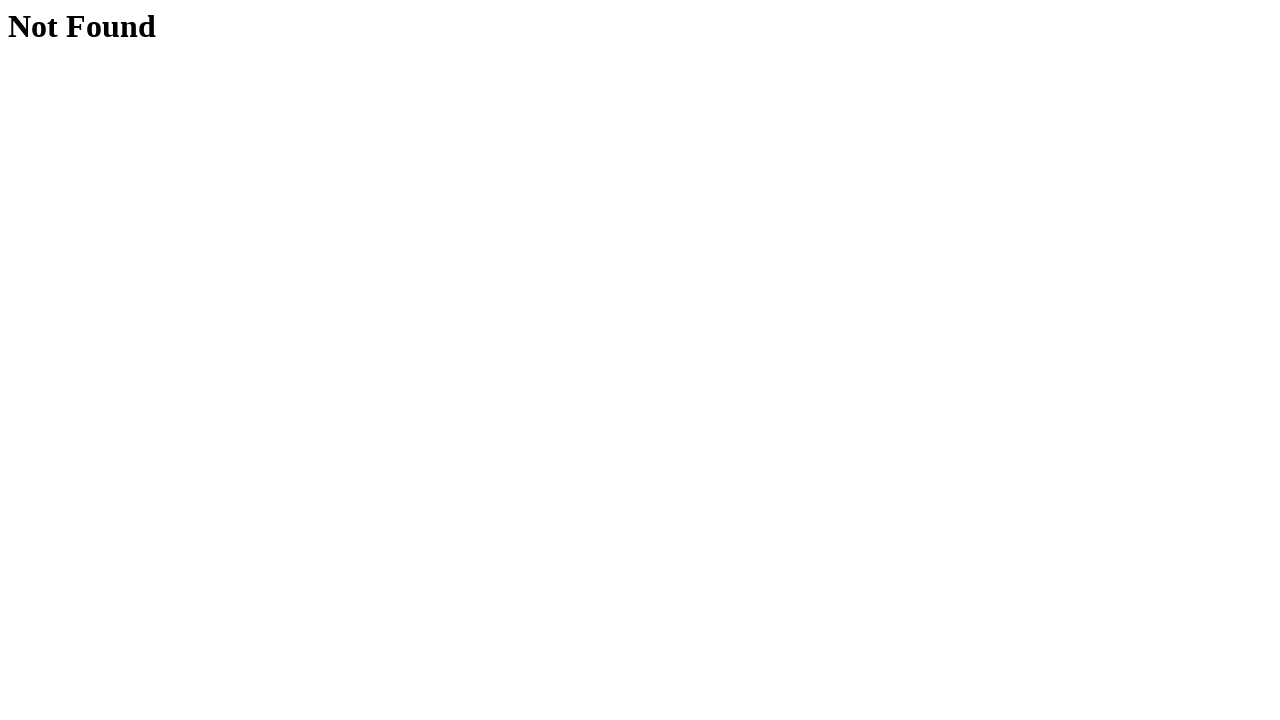

Verified URL navigation to 'portfolio' after clicking 'Portfolio'
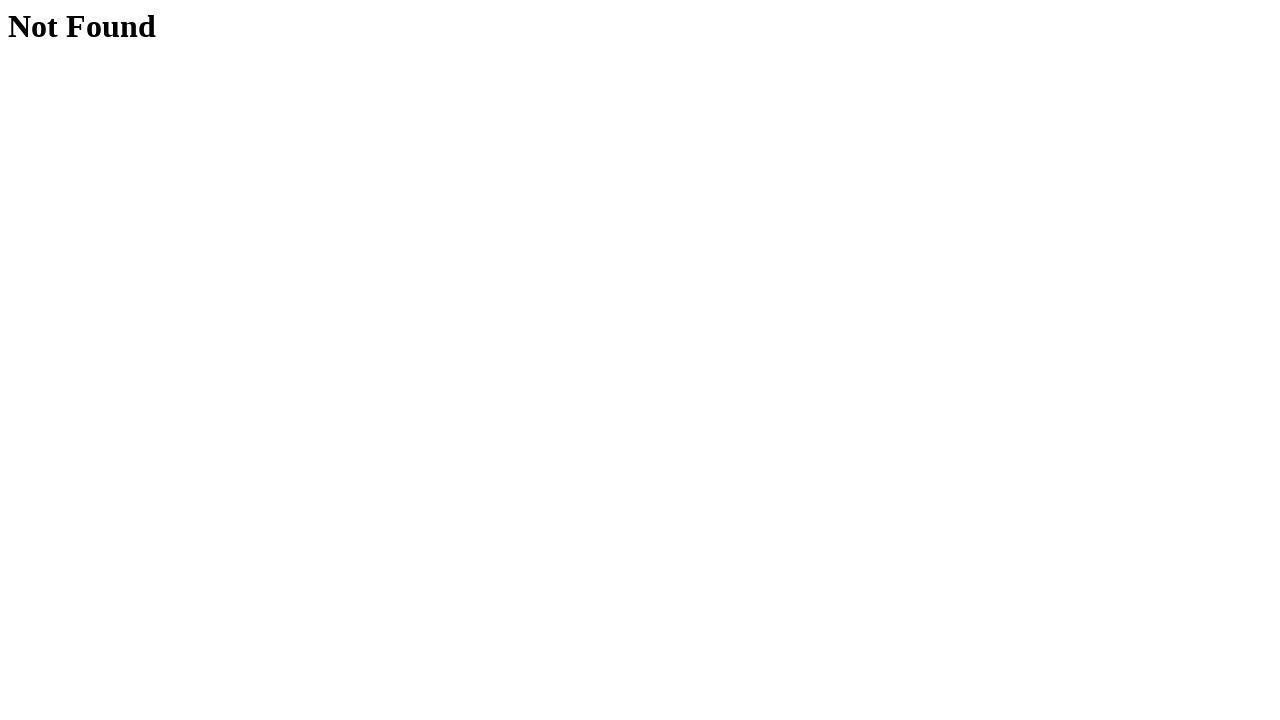

Successfully found and tested 'Portfolio' link
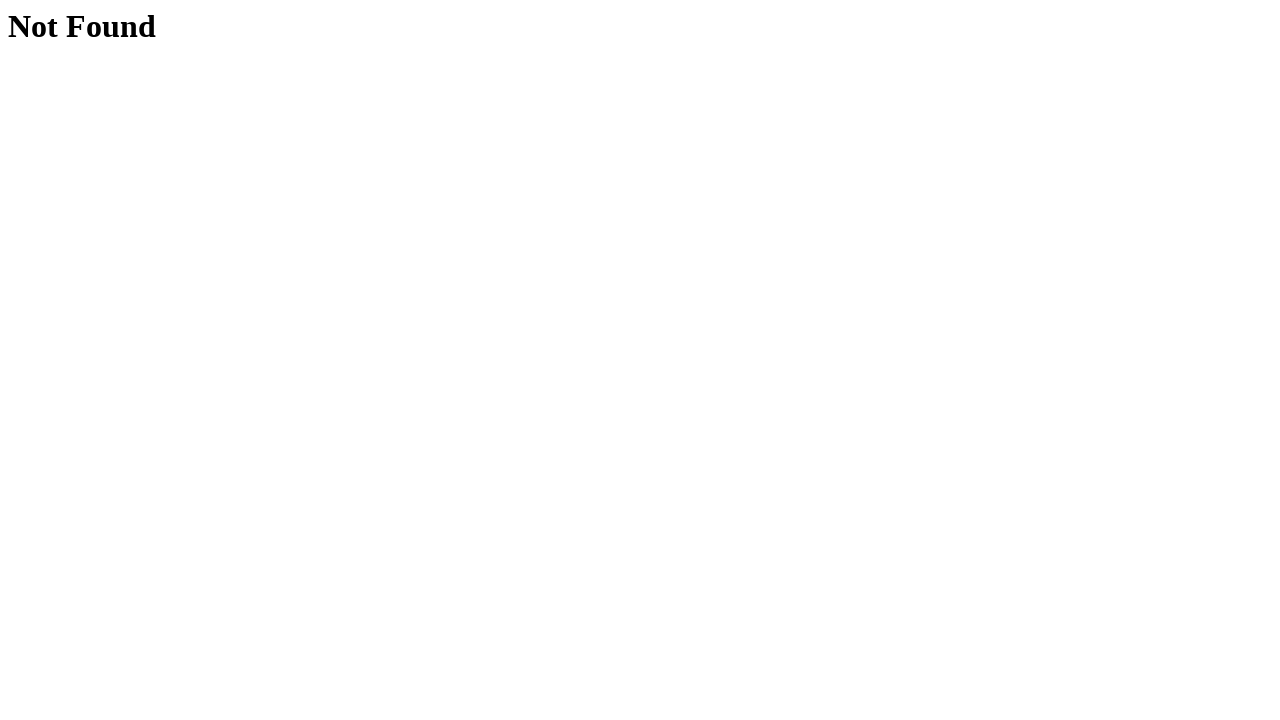

Navigated to disappearing_elements page (attempt 1)
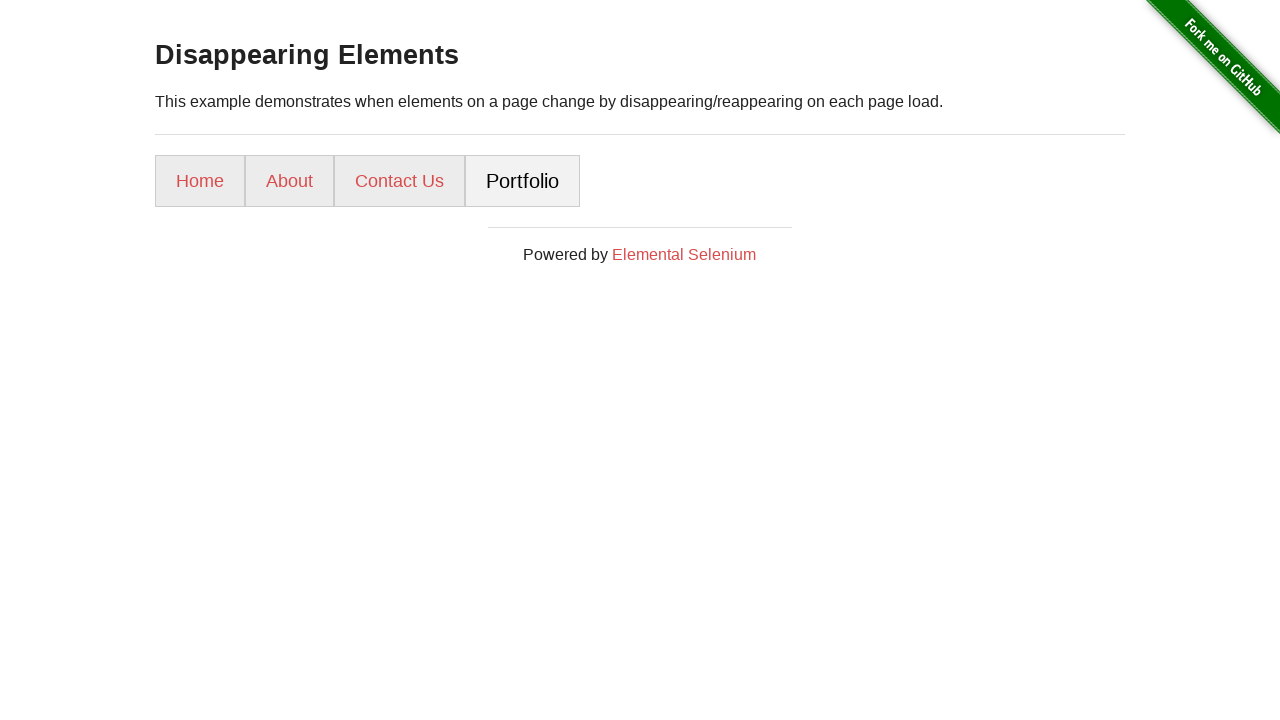

Navigation links loaded on page
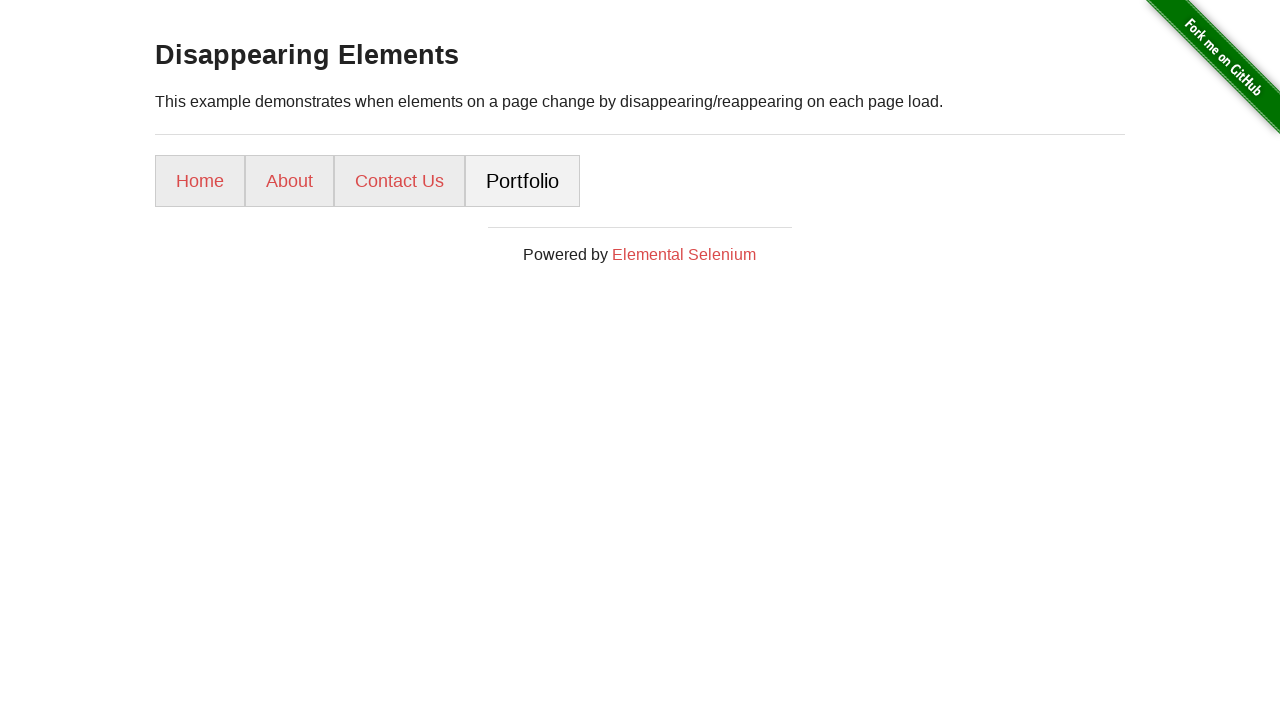

Navigated to disappearing_elements page (attempt 2)
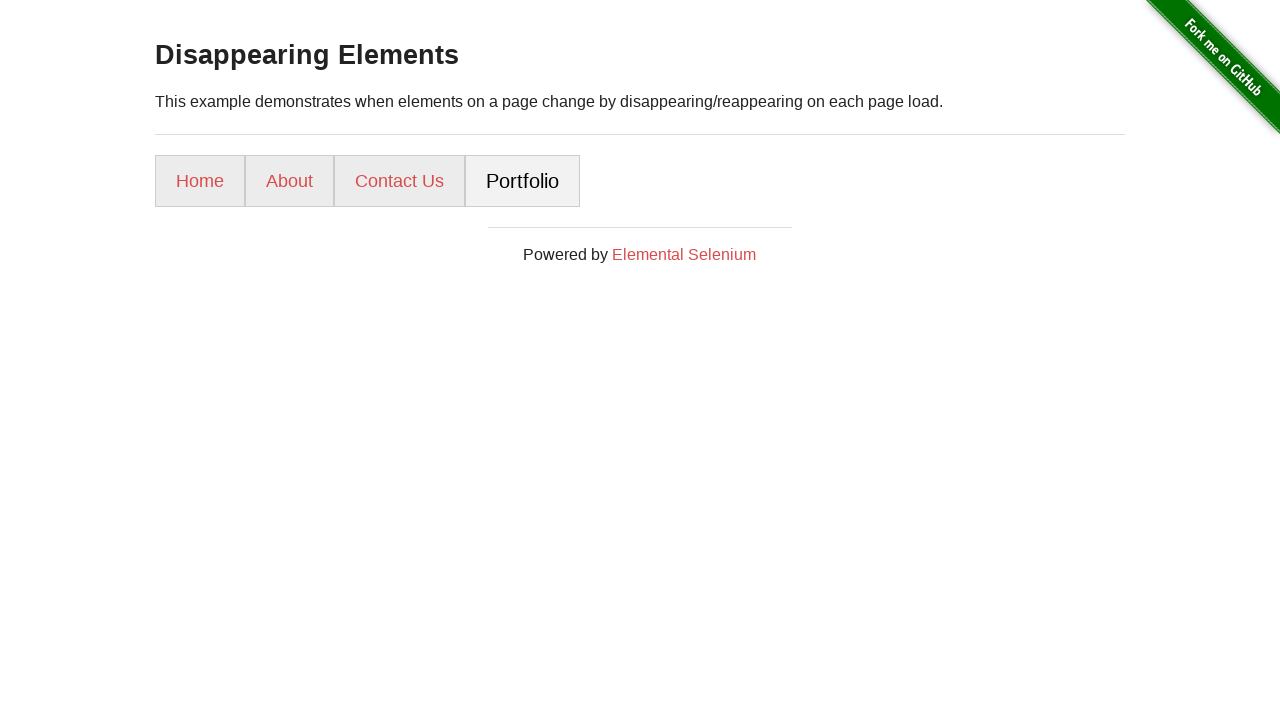

Navigation links loaded on page
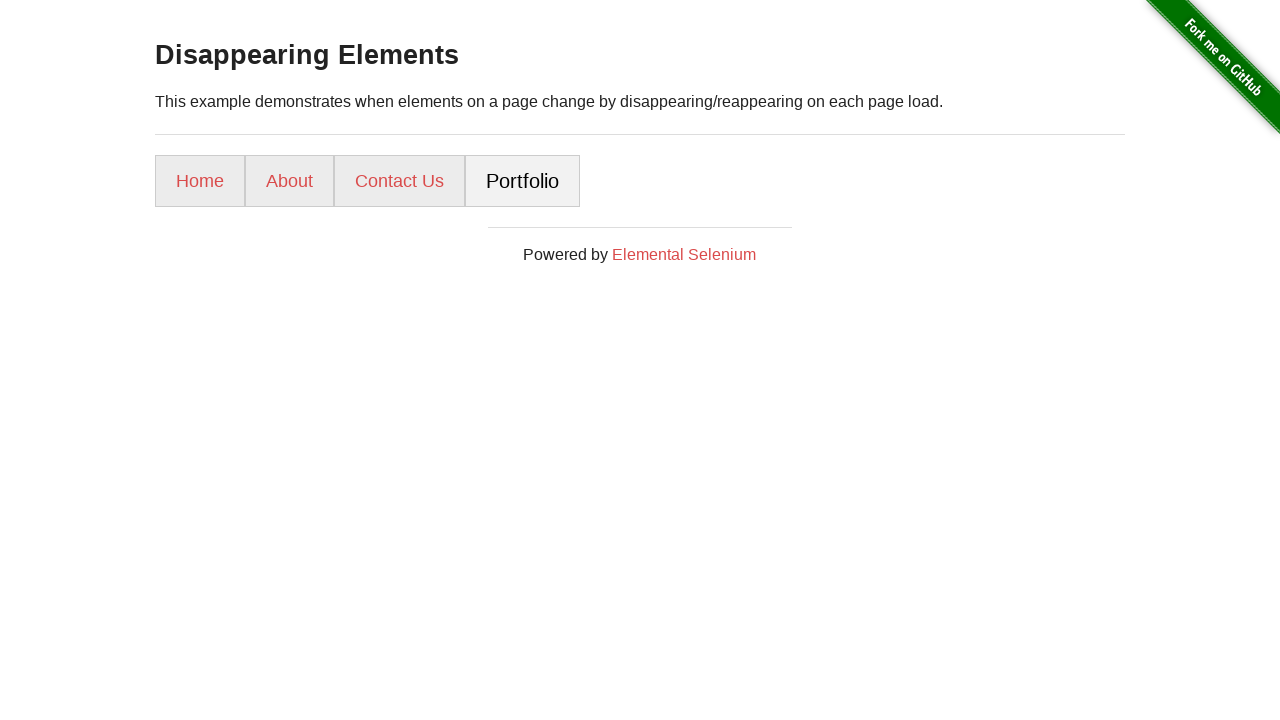

Navigated to disappearing_elements page (attempt 3)
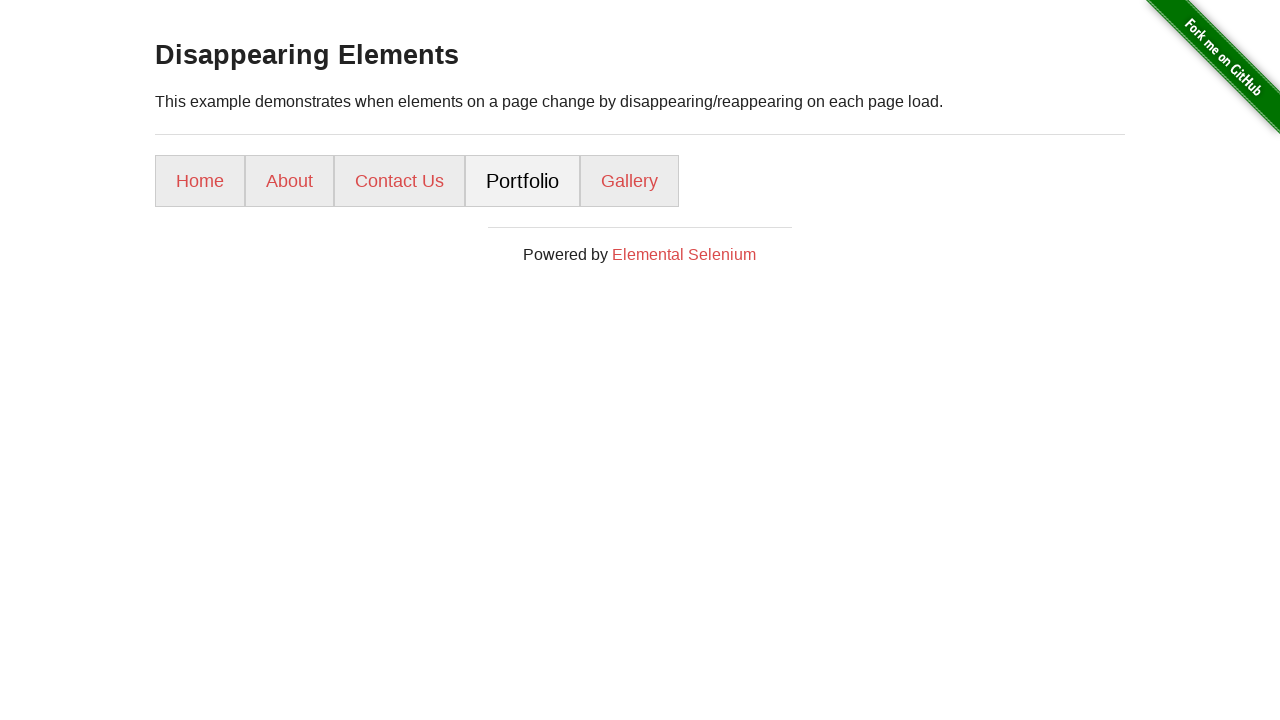

Navigation links loaded on page
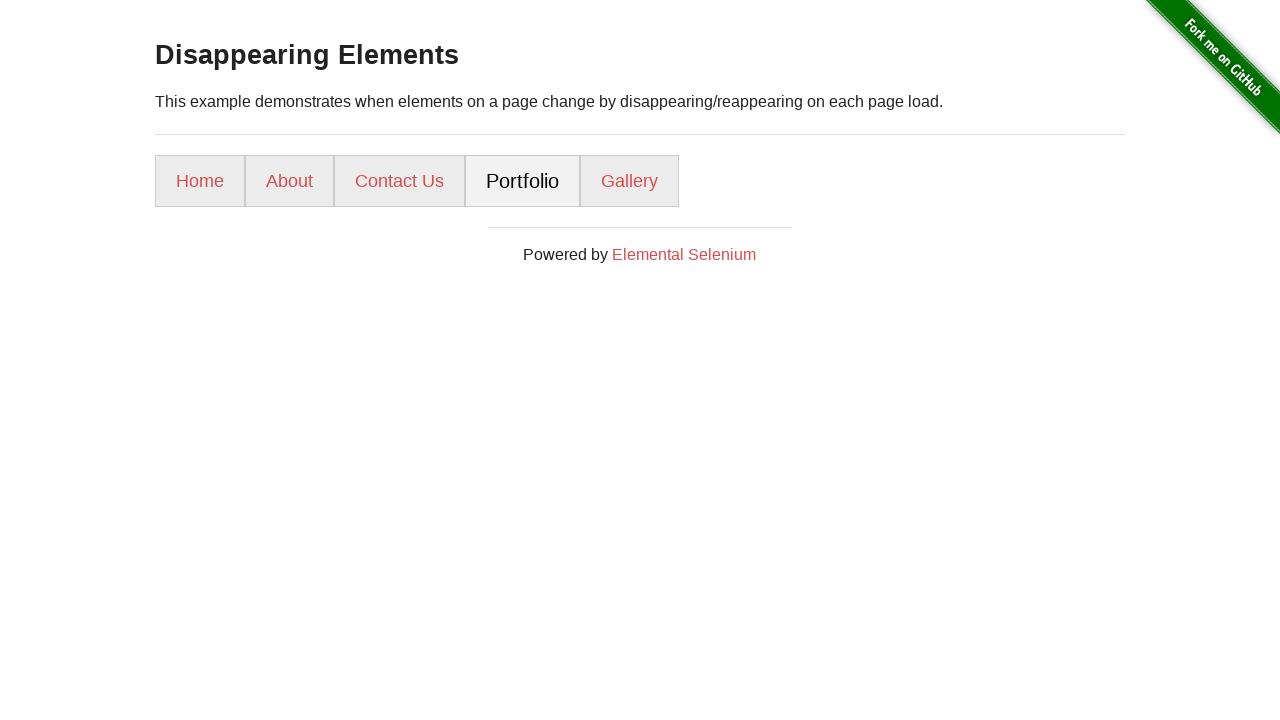

Clicked 'Gallery' navigation link at (630, 181) on ul li a:has-text('Gallery')
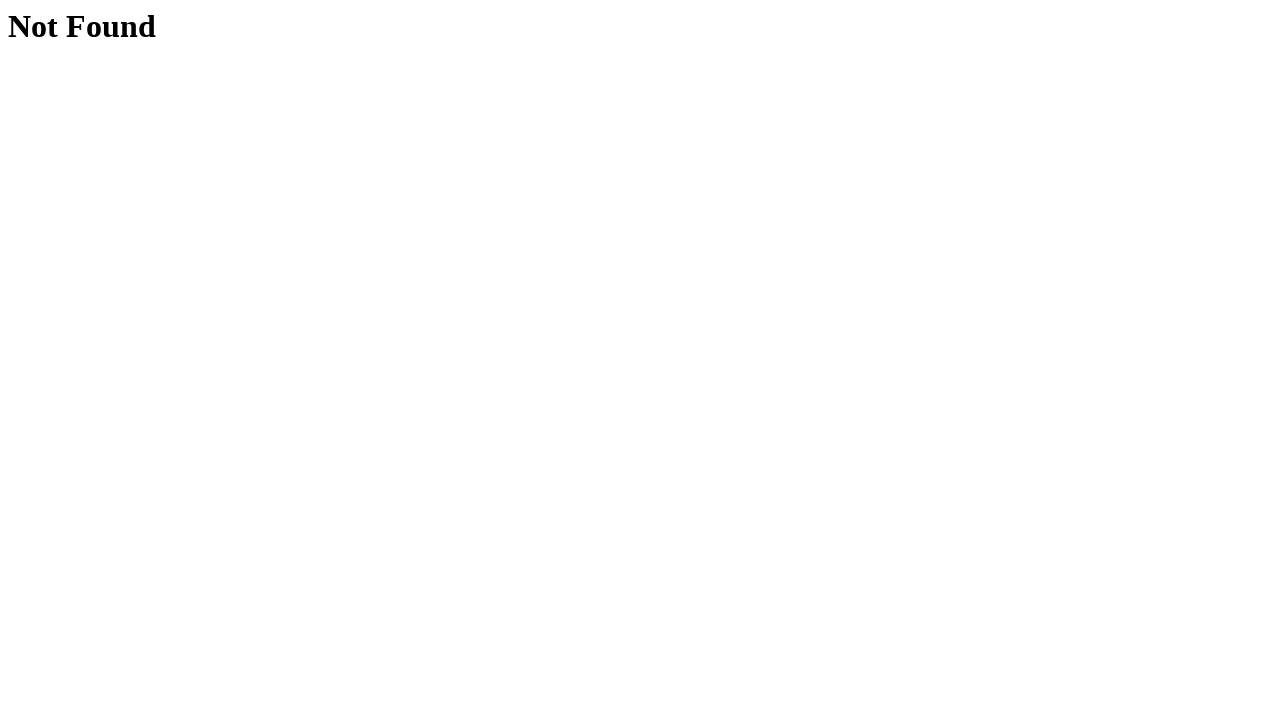

Verified URL navigation to 'gallery' after clicking 'Gallery'
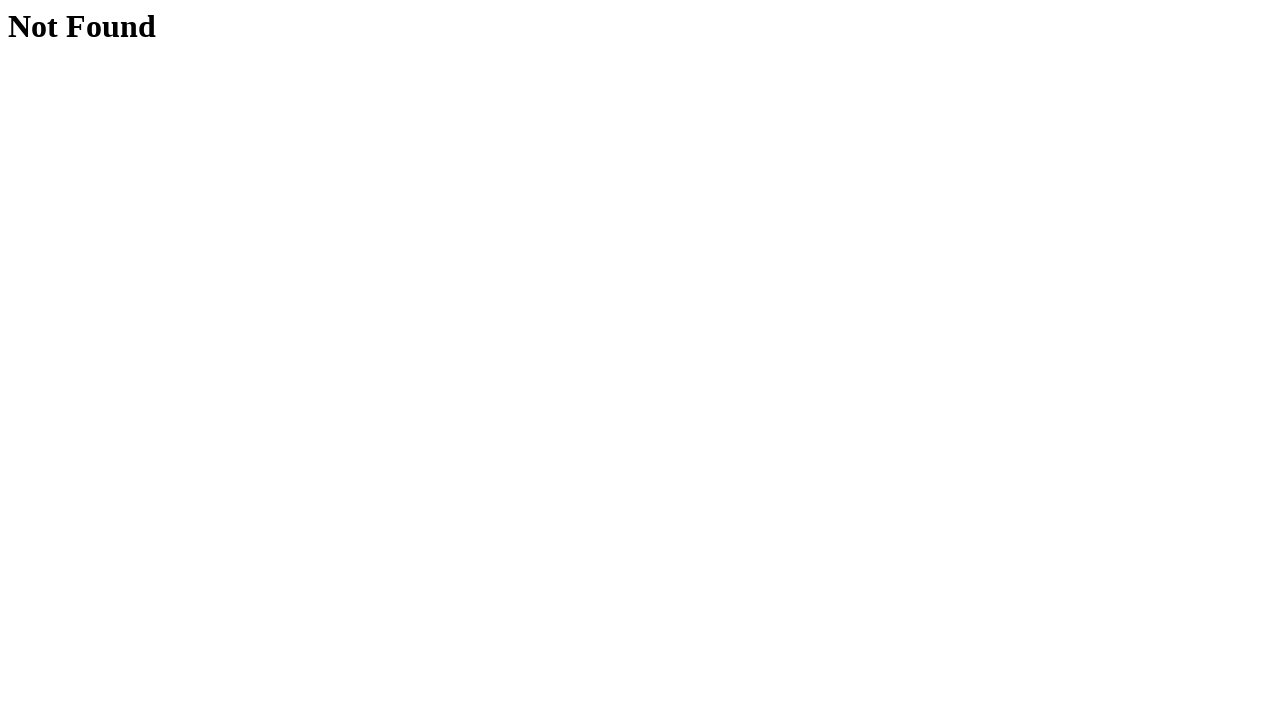

Successfully found and tested 'Gallery' link
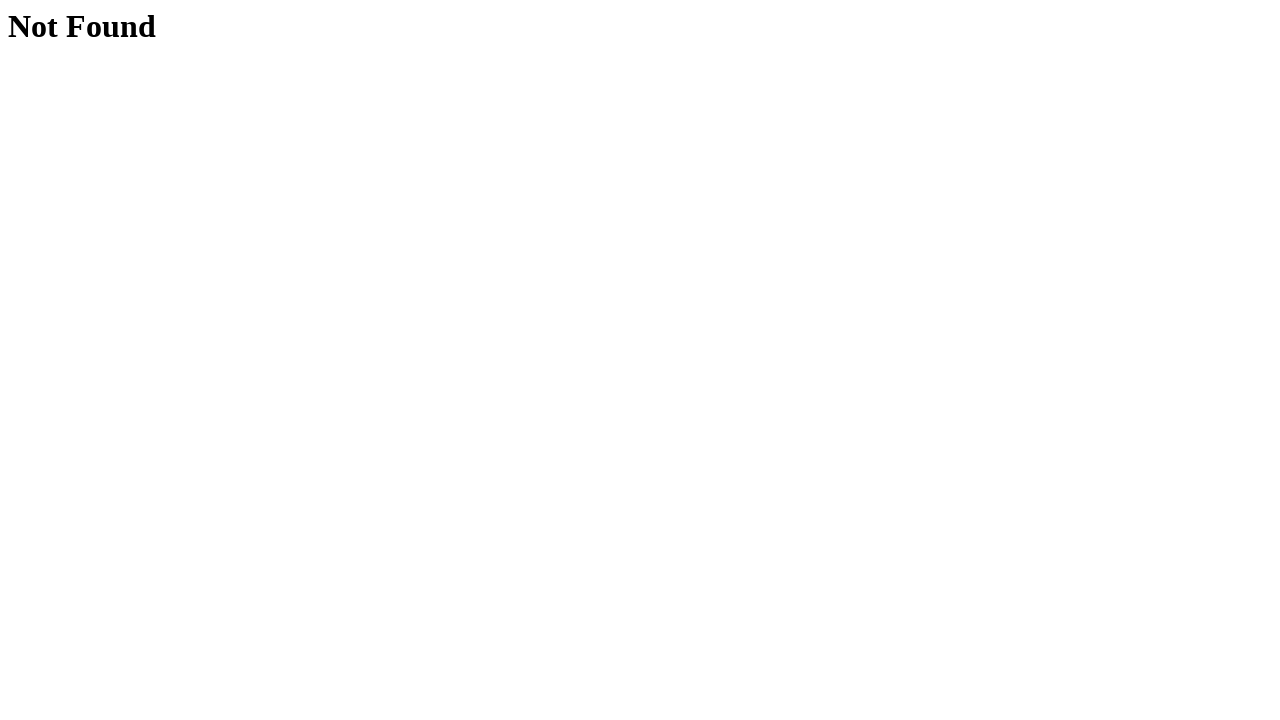

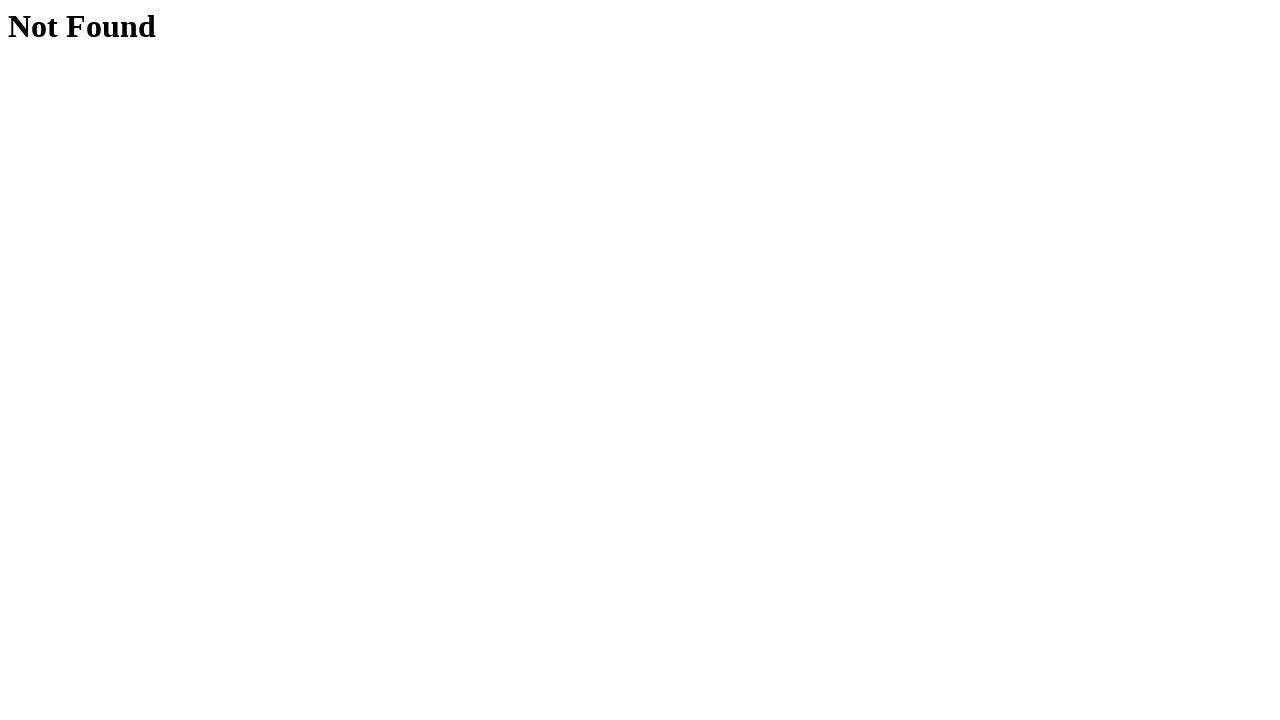